Tests that clicking on a campaign product opens the correct product page by verifying product name and prices match between the main page and product detail page, and validates CSS styling (grey strikethrough for regular price, red bold for sale price, and sale price font is larger).

Starting URL: http://litecart.stqa.ru/en/

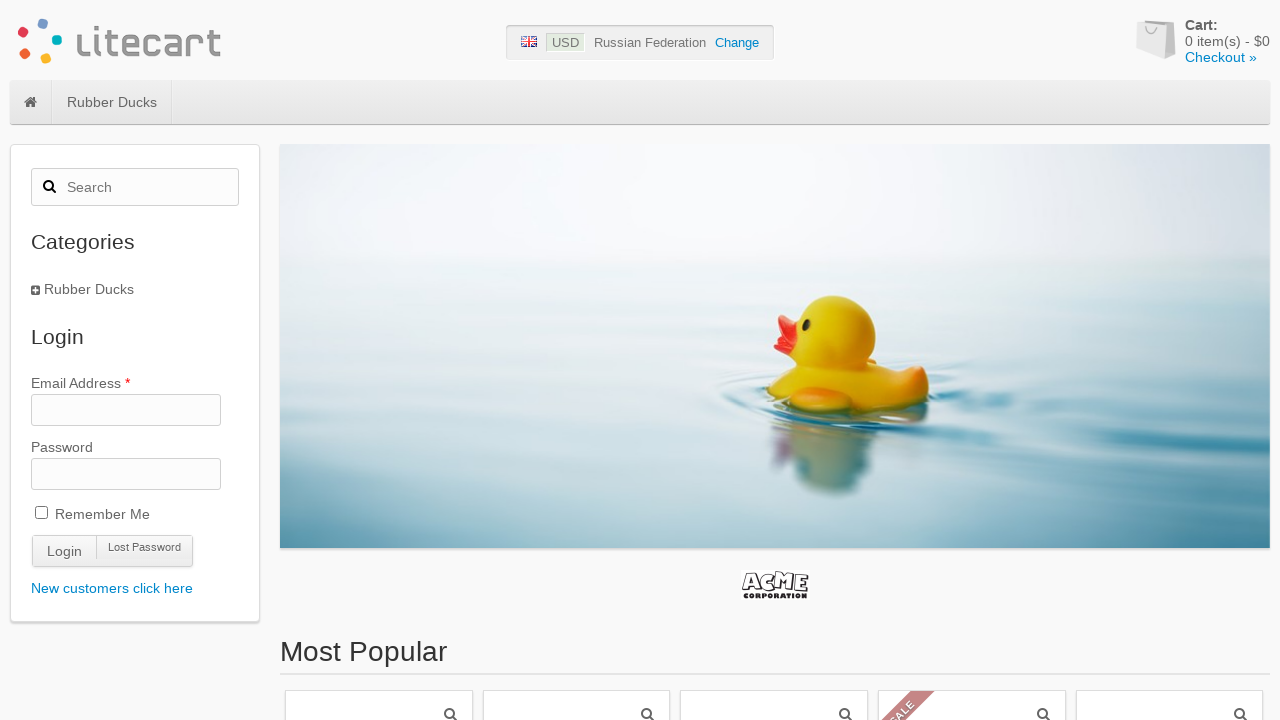

Waited for campaigns section to load
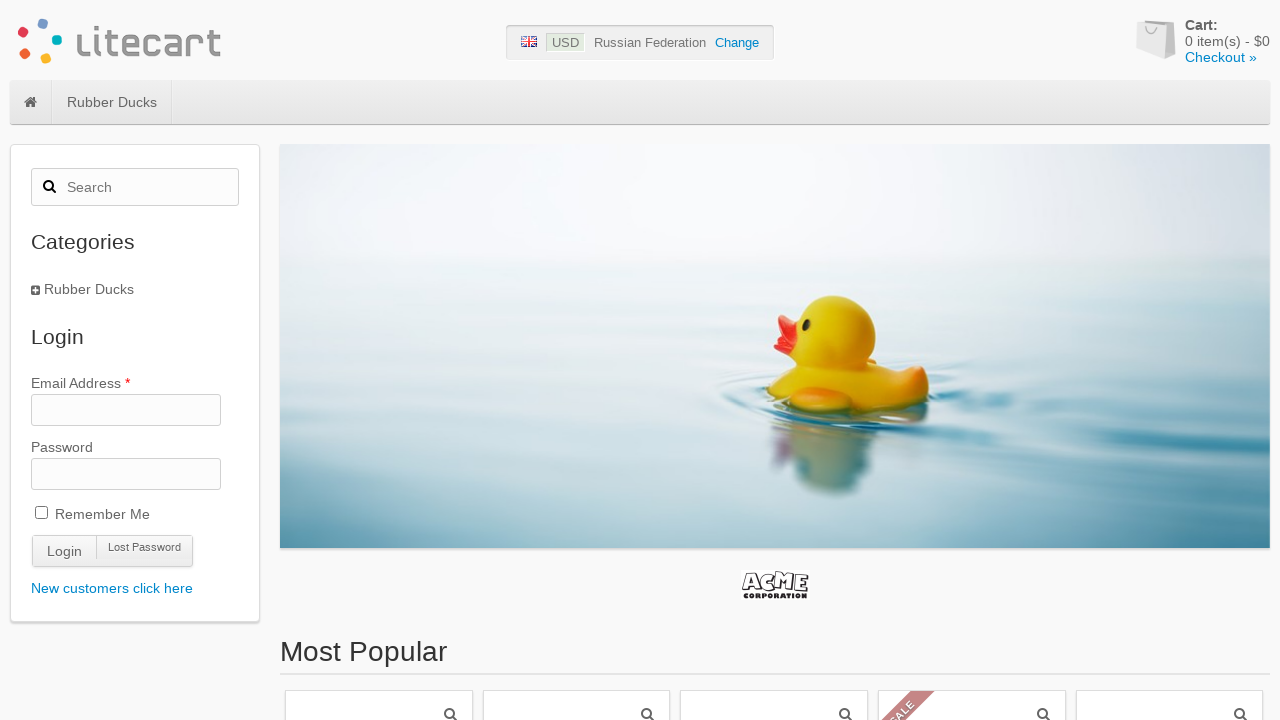

Located first product in campaigns section
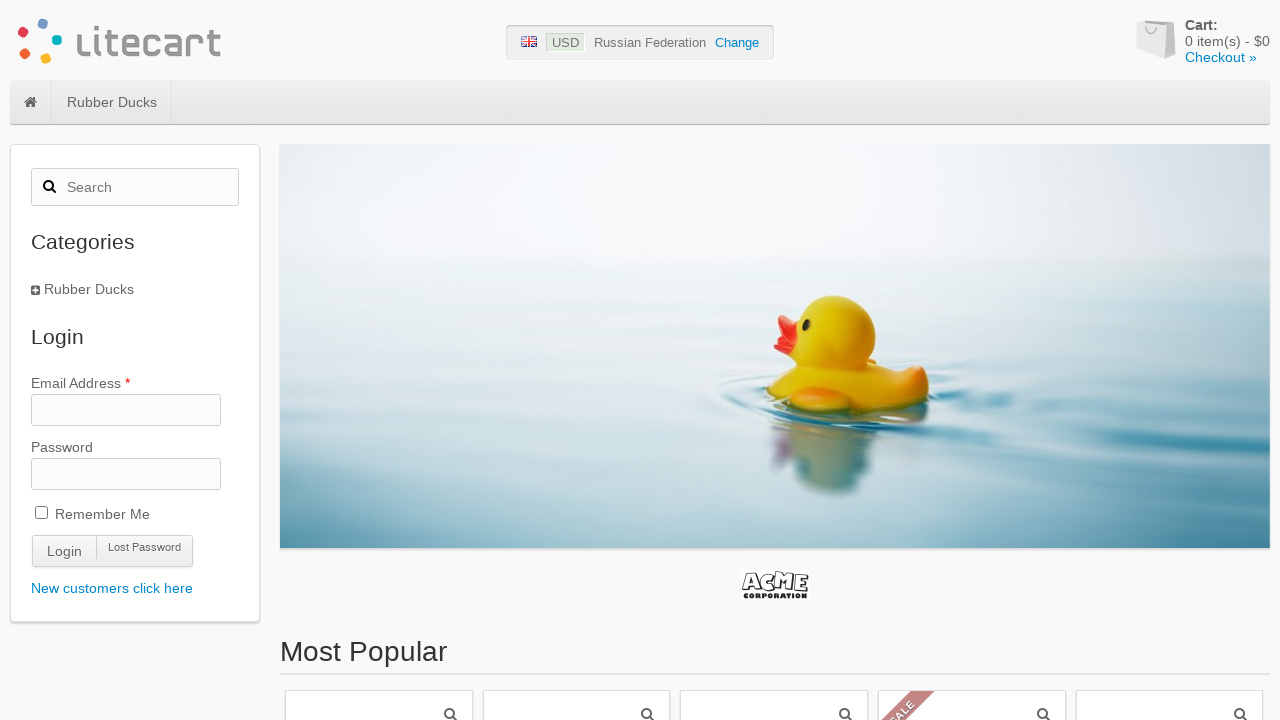

Retrieved product name from main page
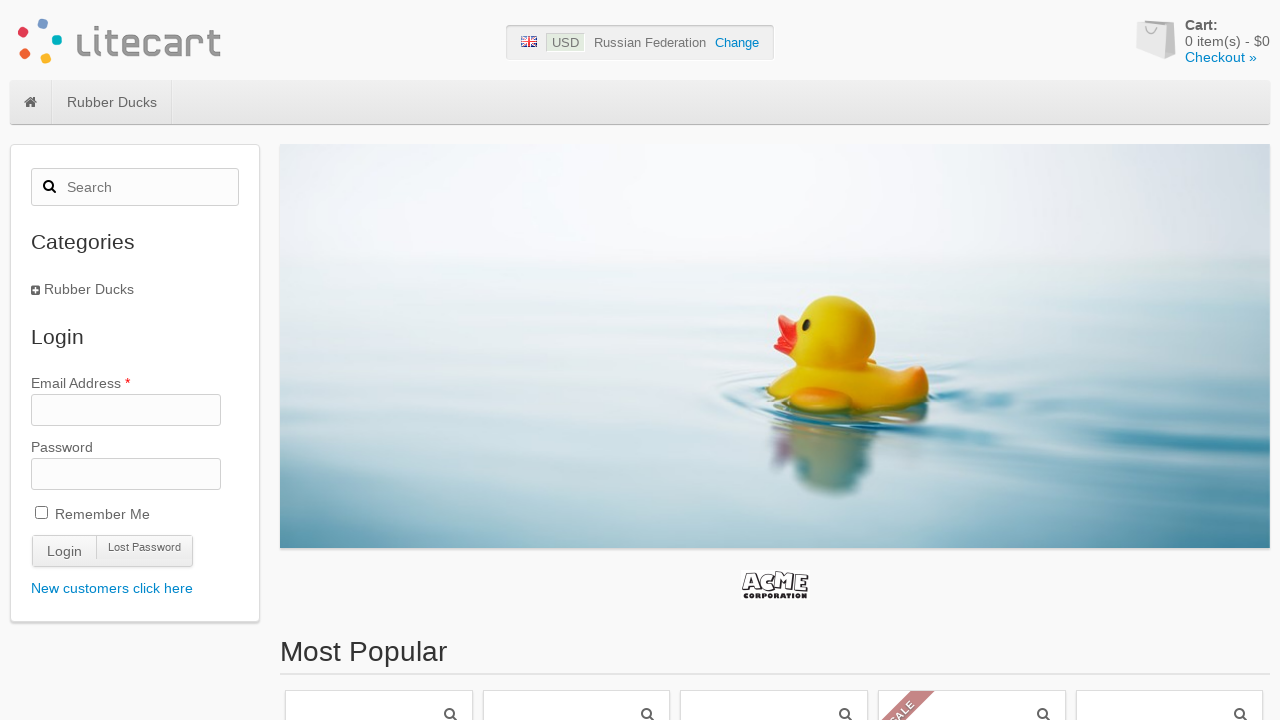

Retrieved regular price from main page
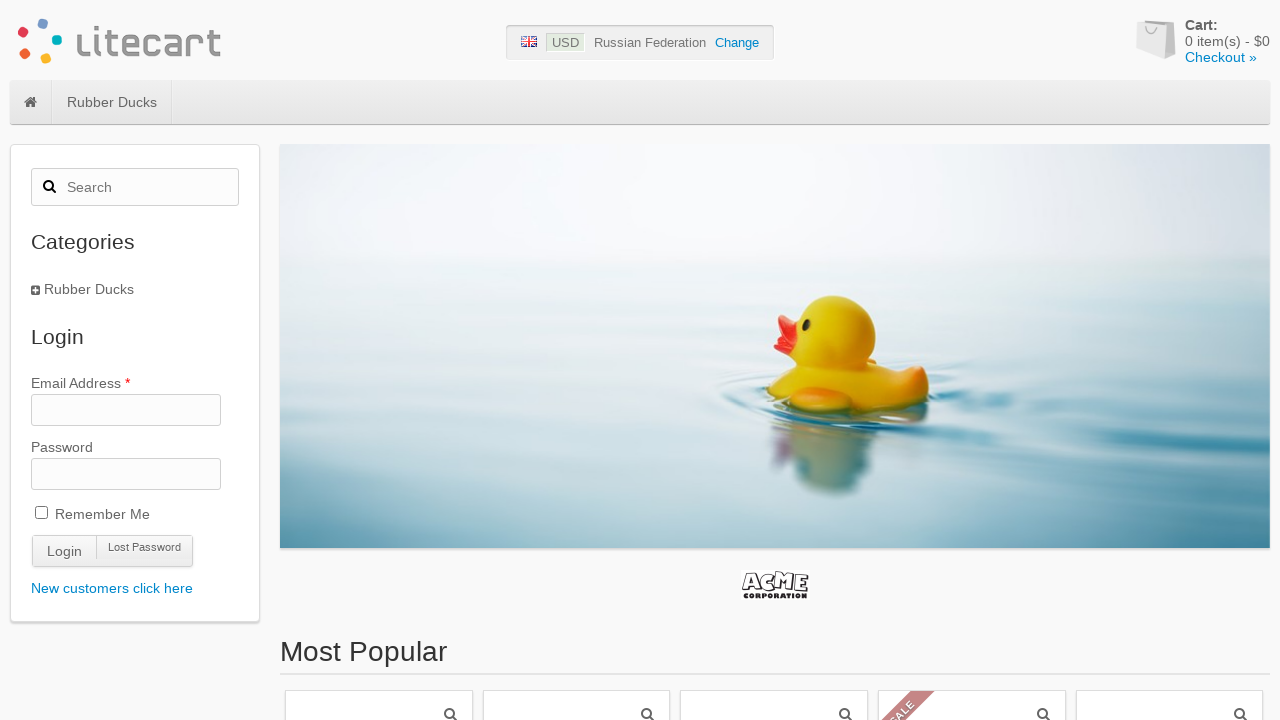

Retrieved sale price from main page
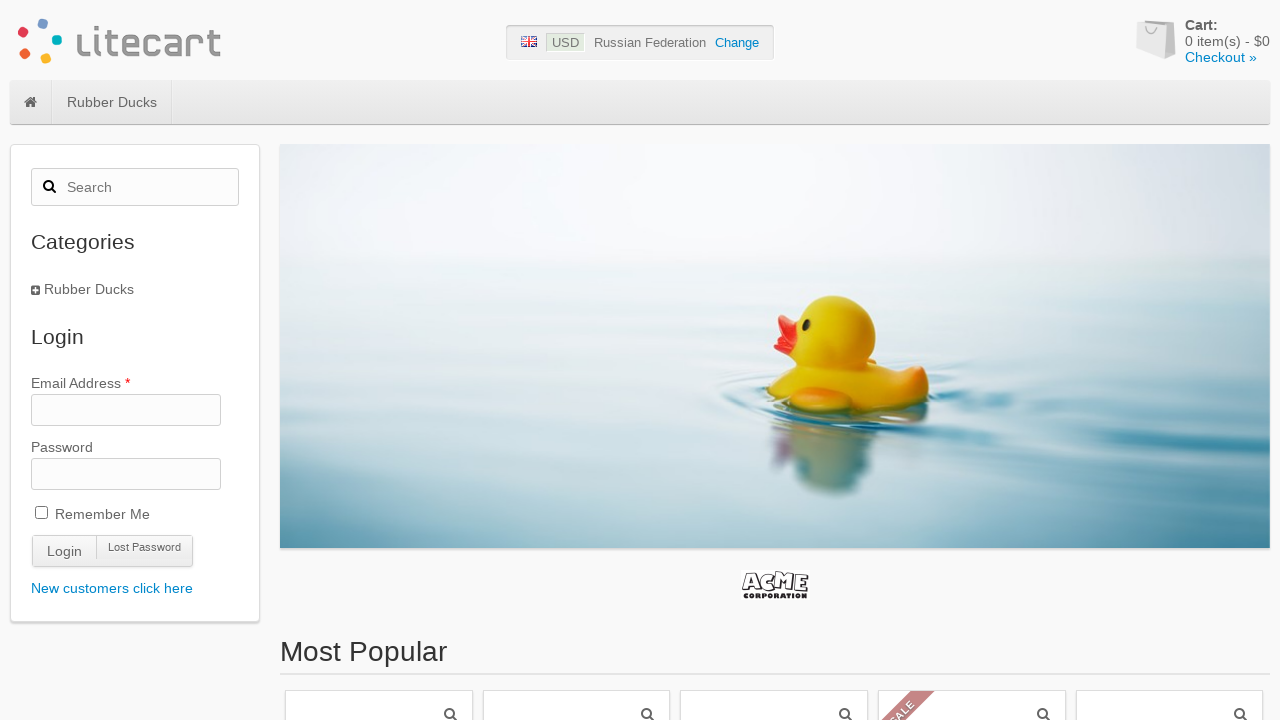

Located regular price element on main page
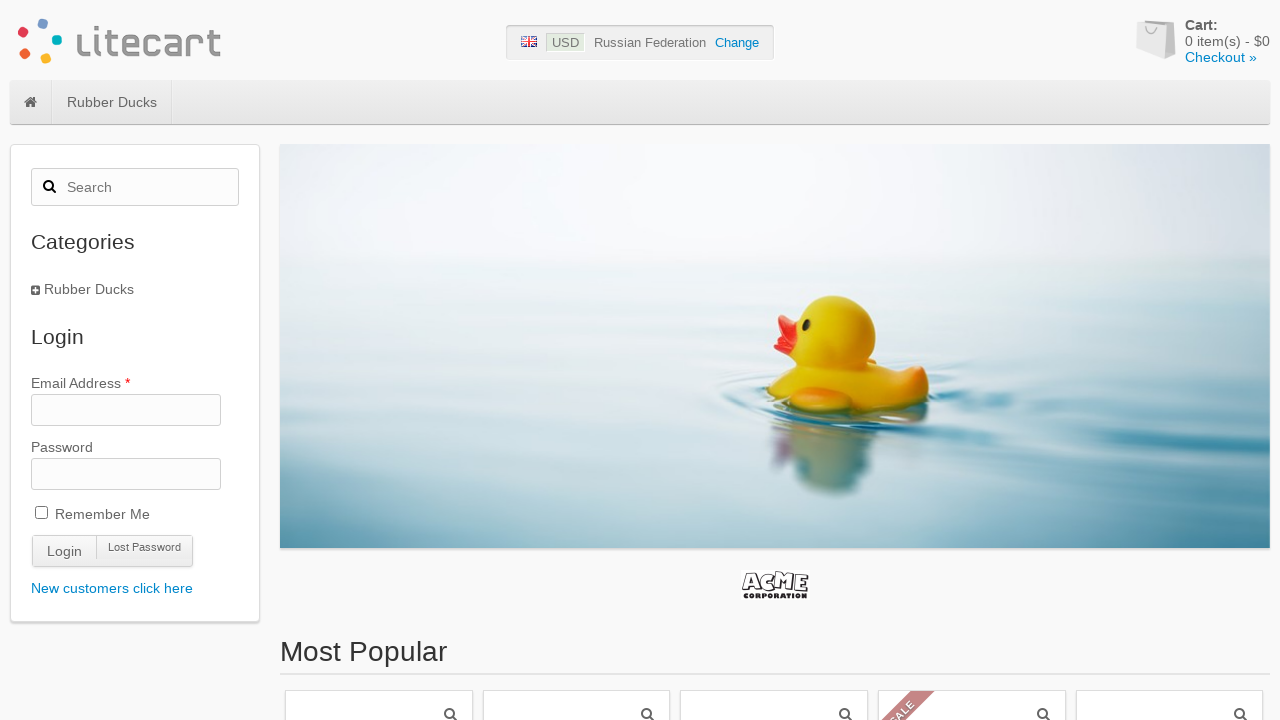

Located sale price element on main page
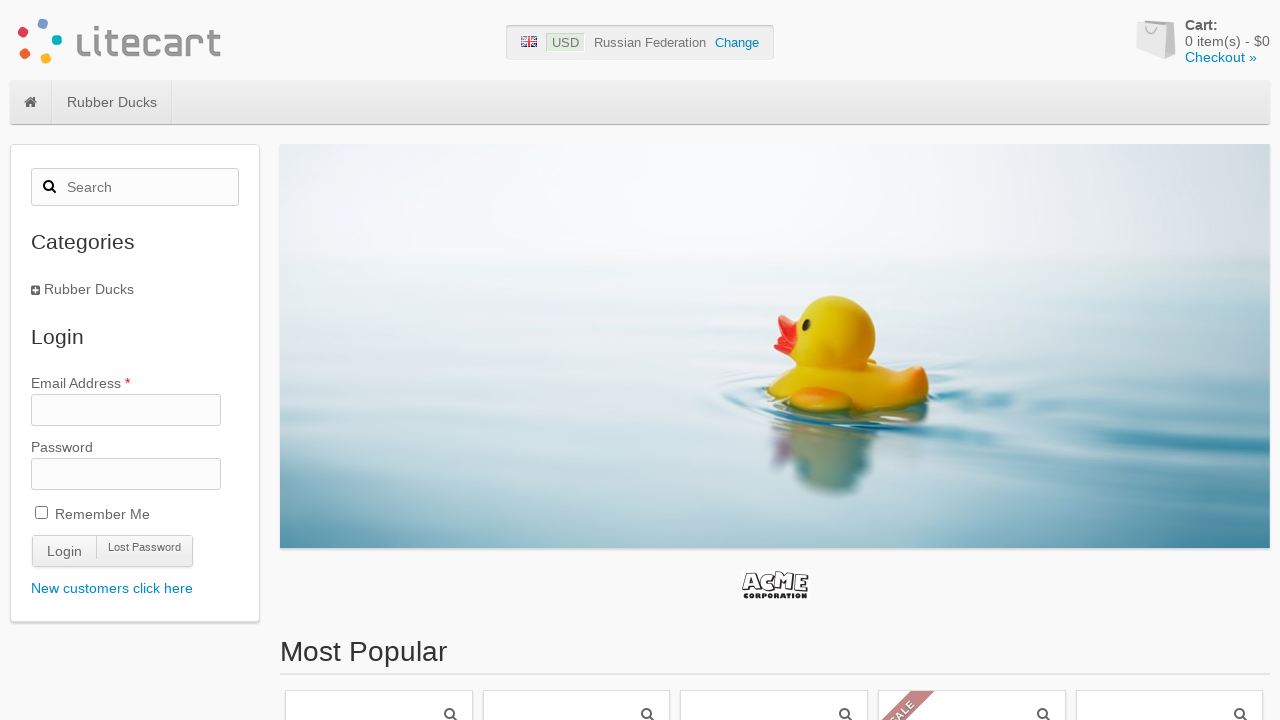

Evaluated CSS color property for regular price on main page
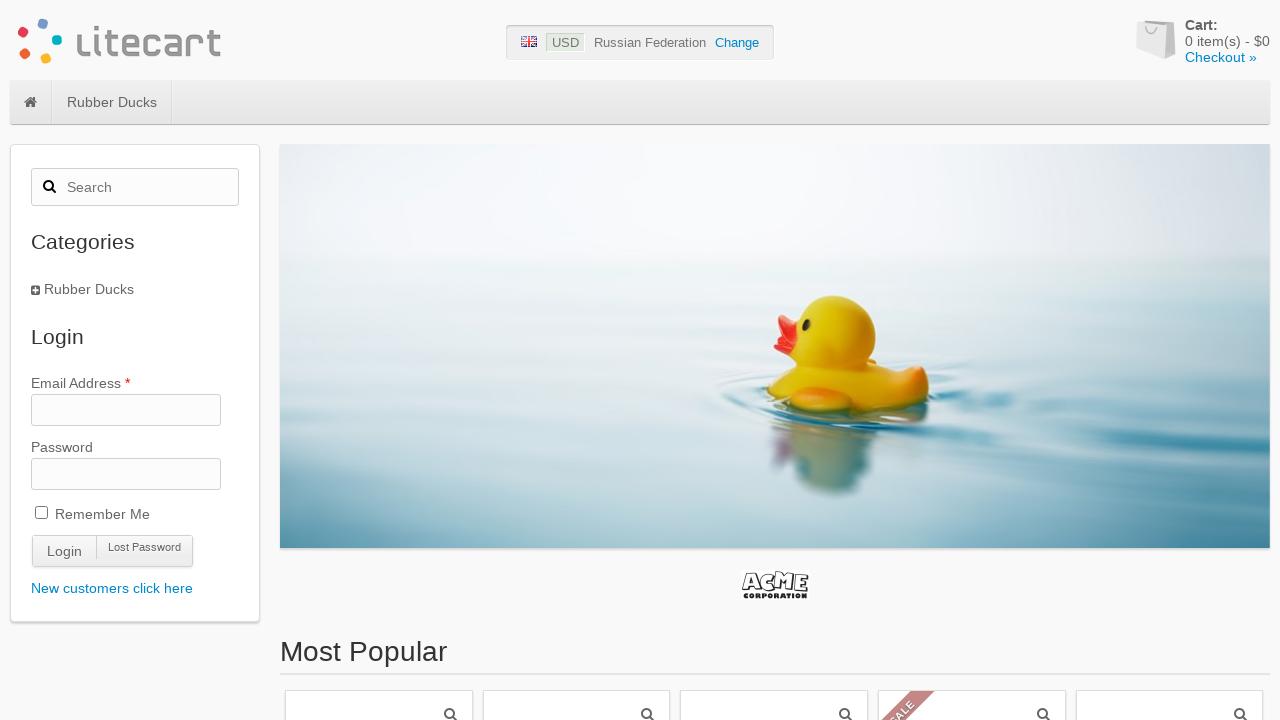

Evaluated CSS font-size property for regular price on main page
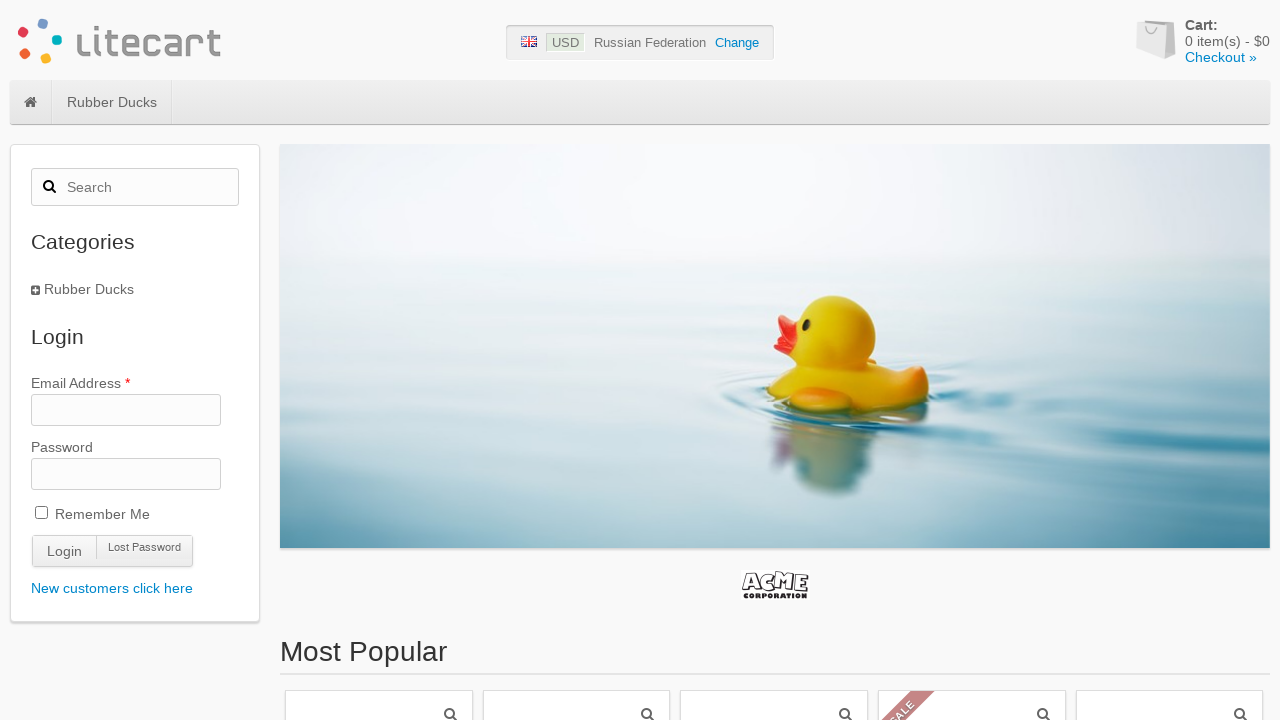

Evaluated CSS color property for sale price on main page
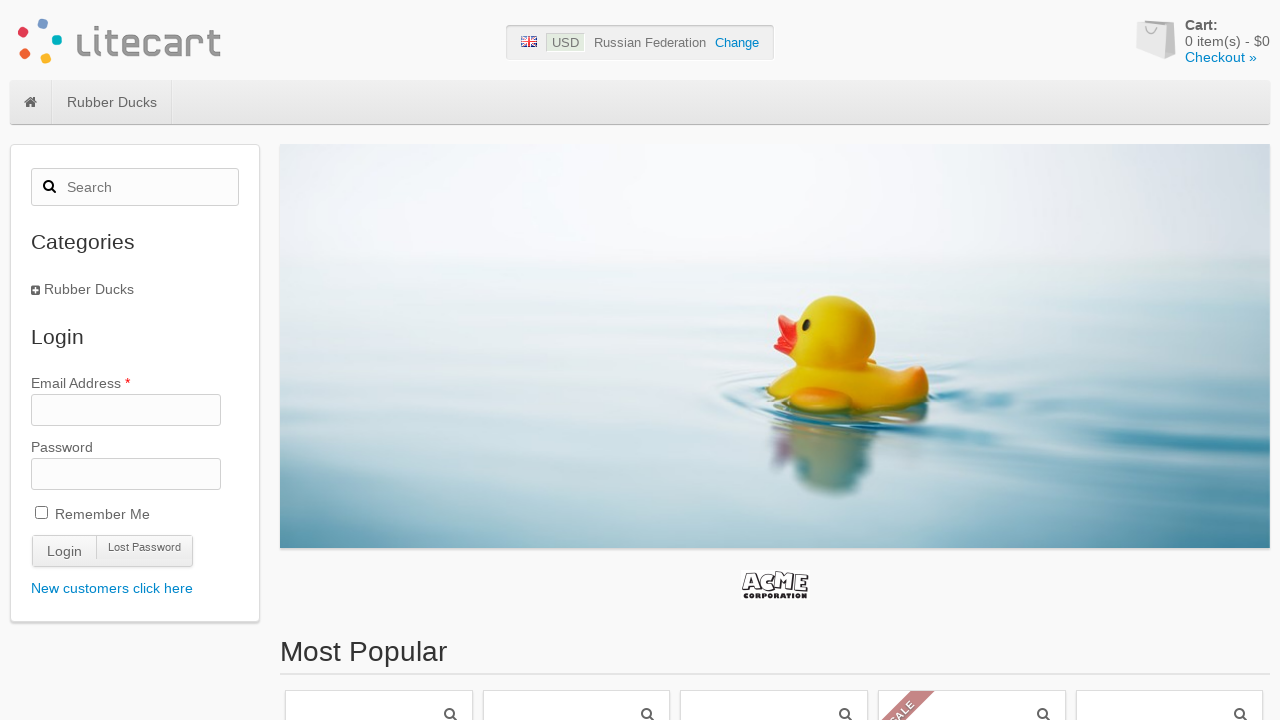

Evaluated CSS font-weight property for sale price on main page
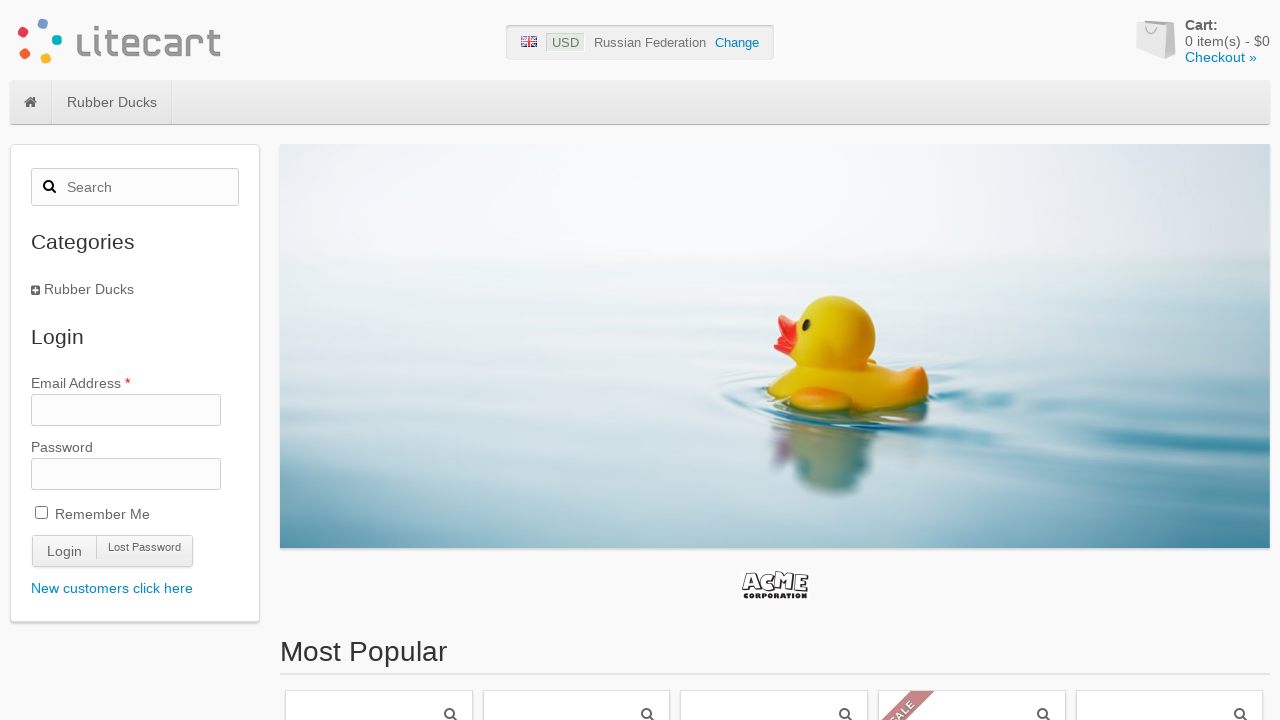

Evaluated CSS font-size property for sale price on main page
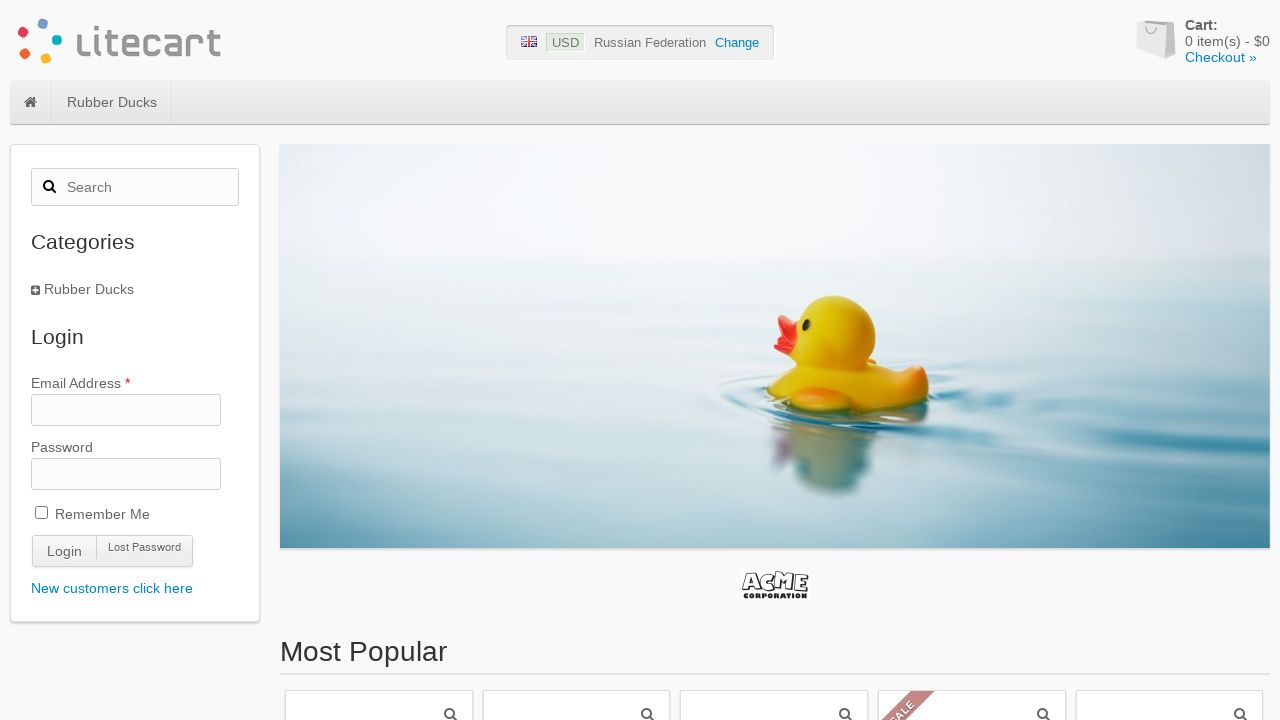

Clicked on product to navigate to product detail page at (379, 361) on div#box-campaigns li.product a.link >> nth=0
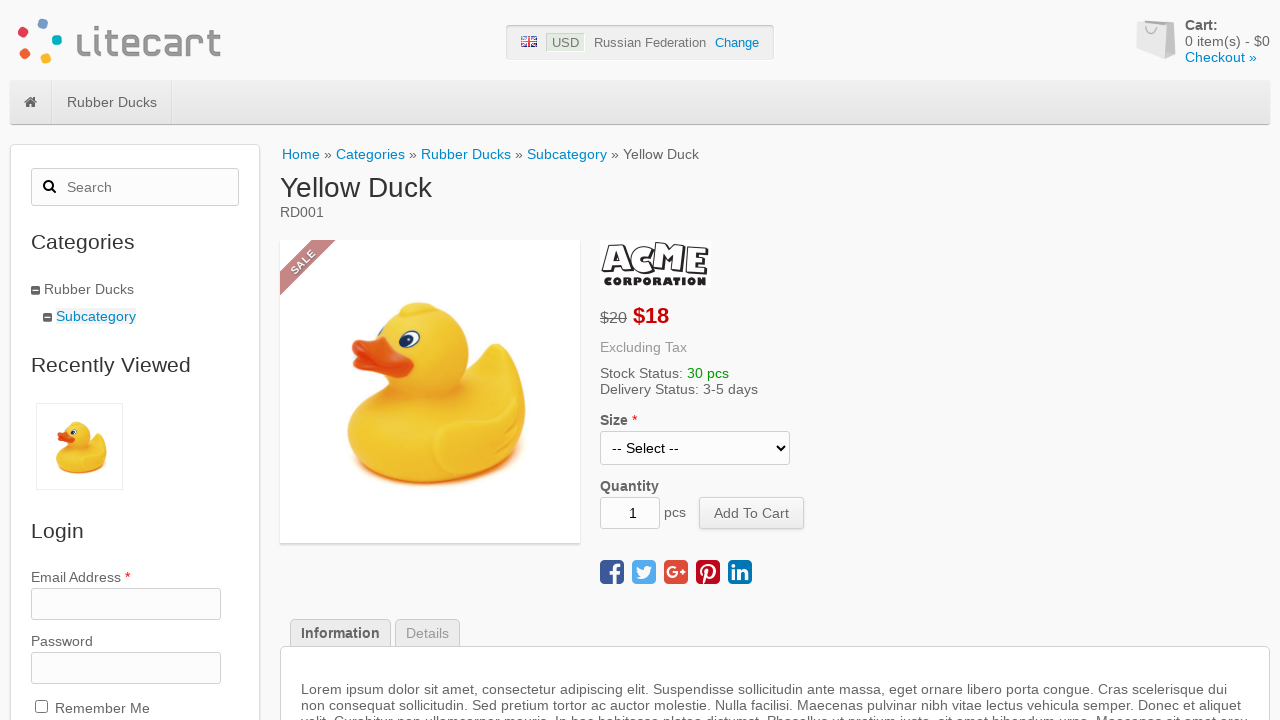

Waited for product detail page to load
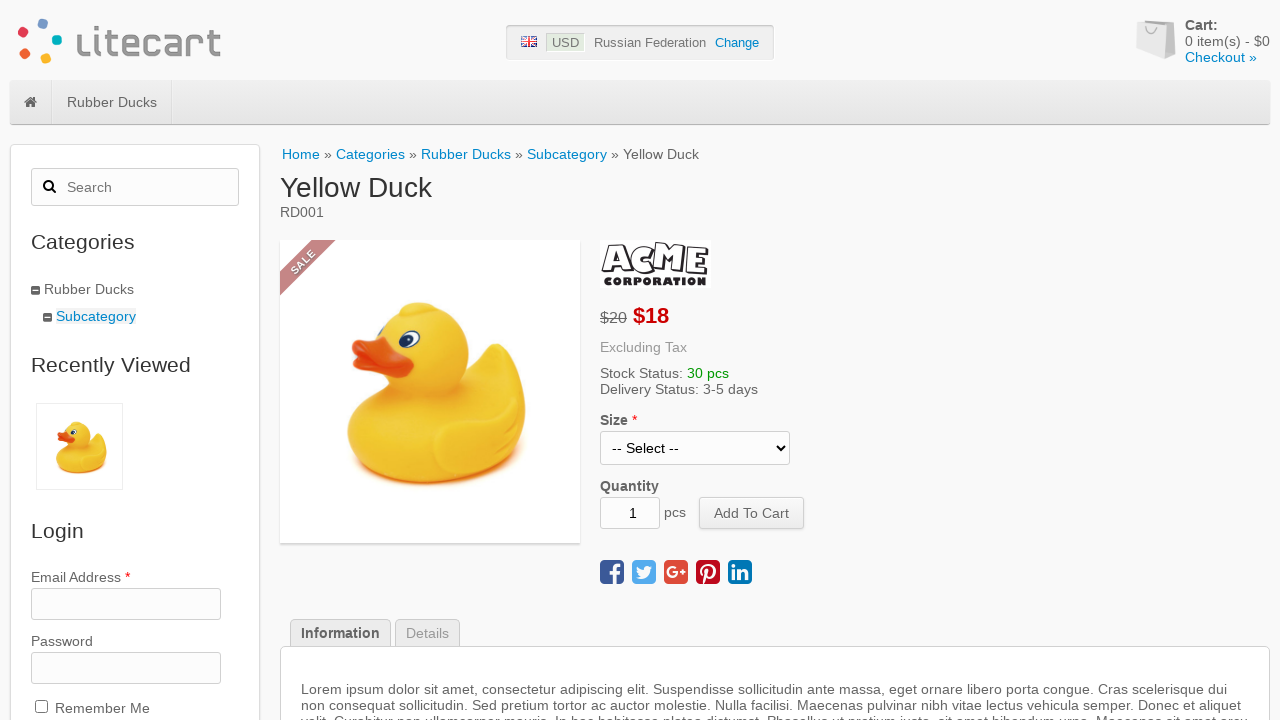

Retrieved product name from product detail page
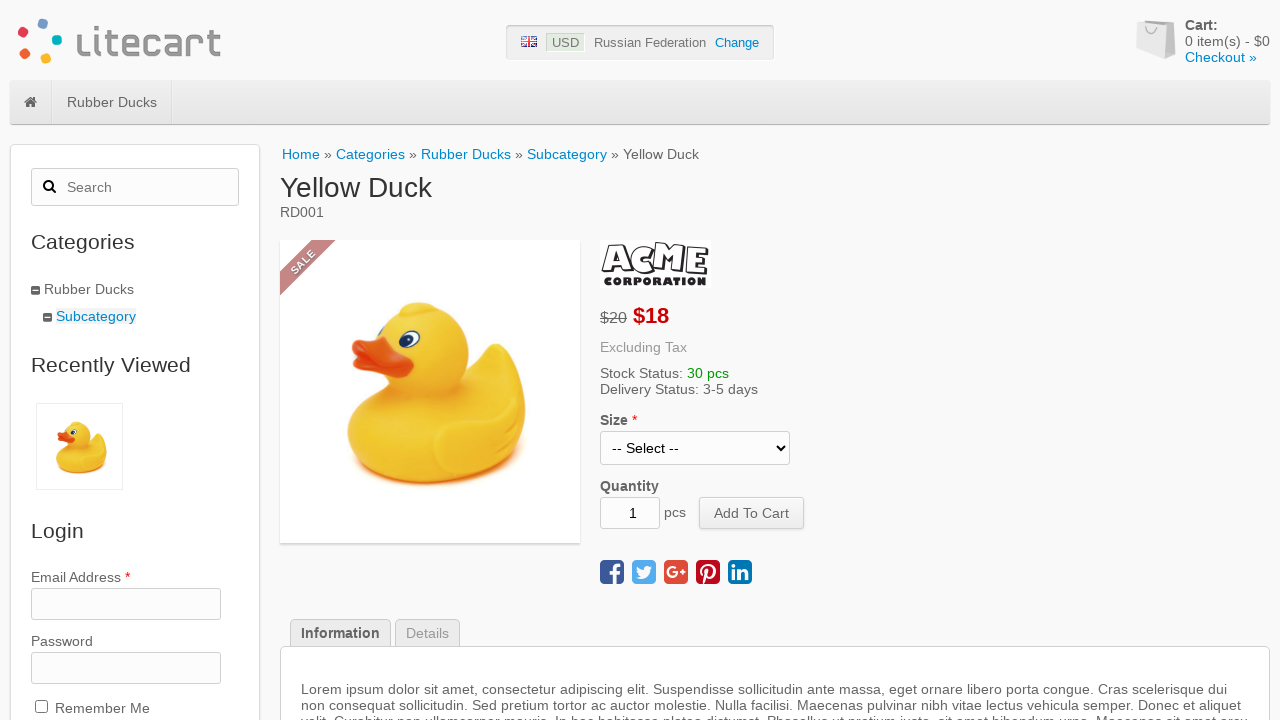

Retrieved regular price from product detail page
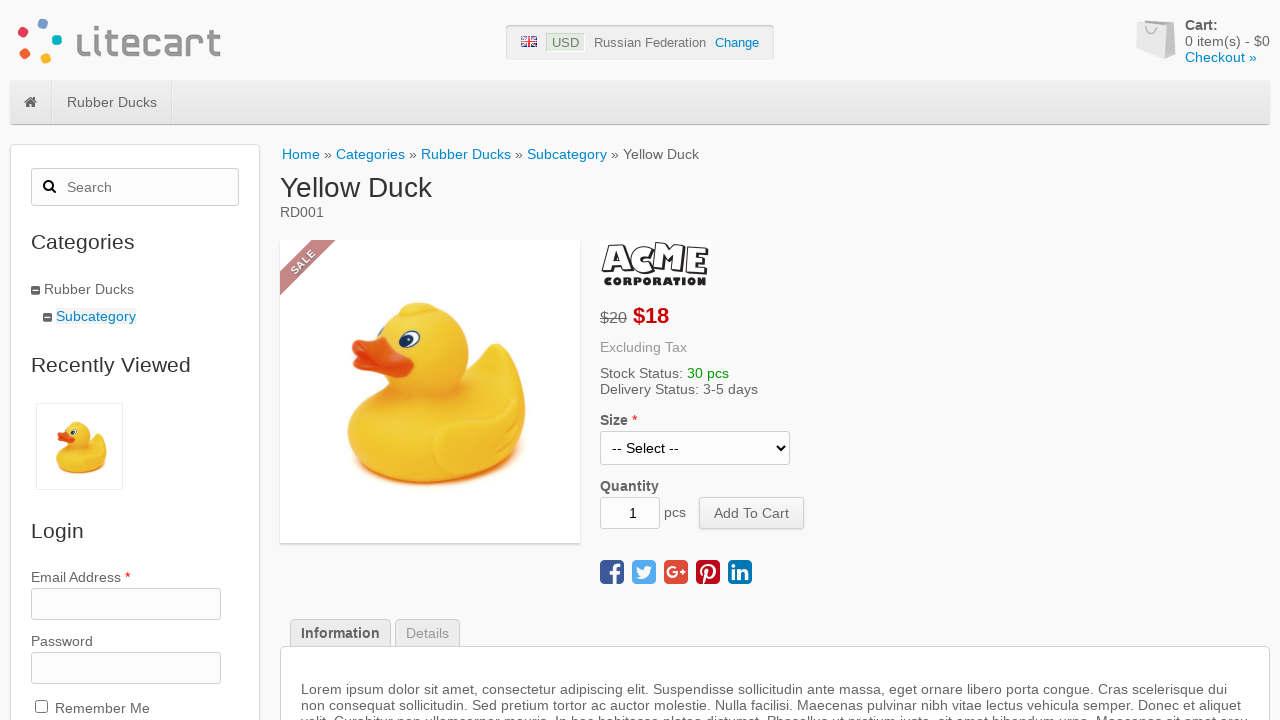

Retrieved sale price from product detail page
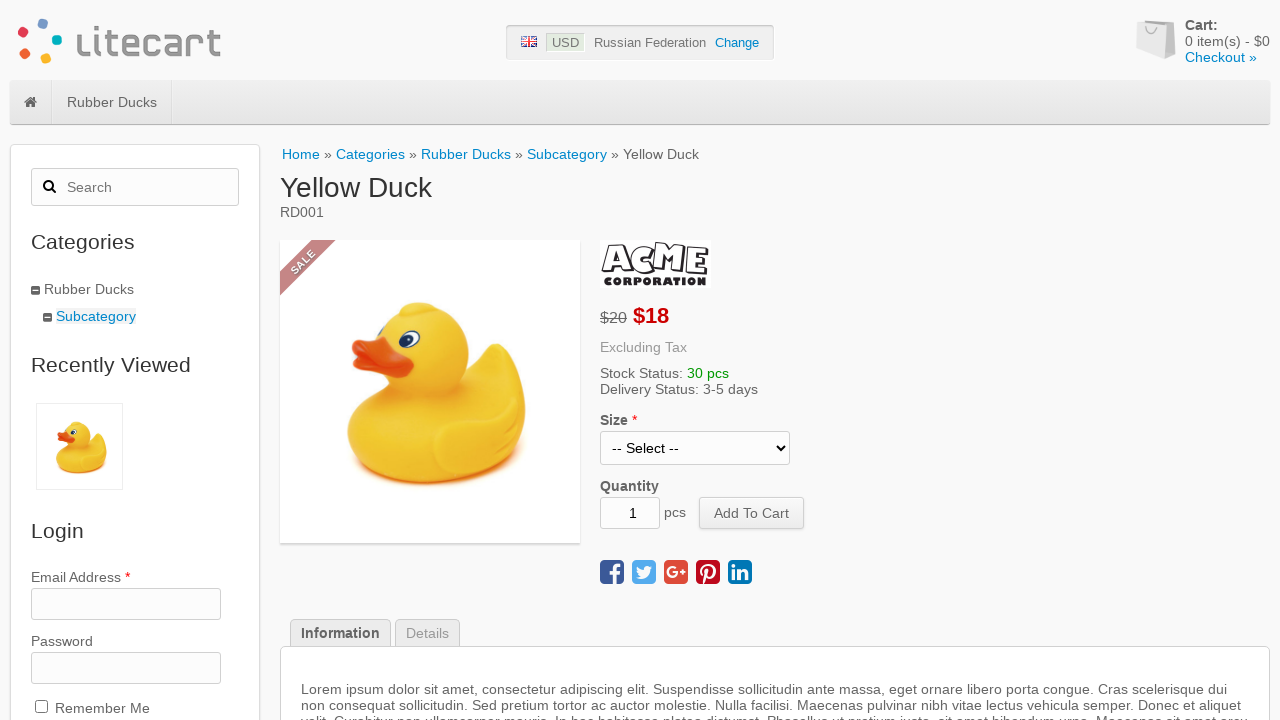

Located regular price element on product detail page
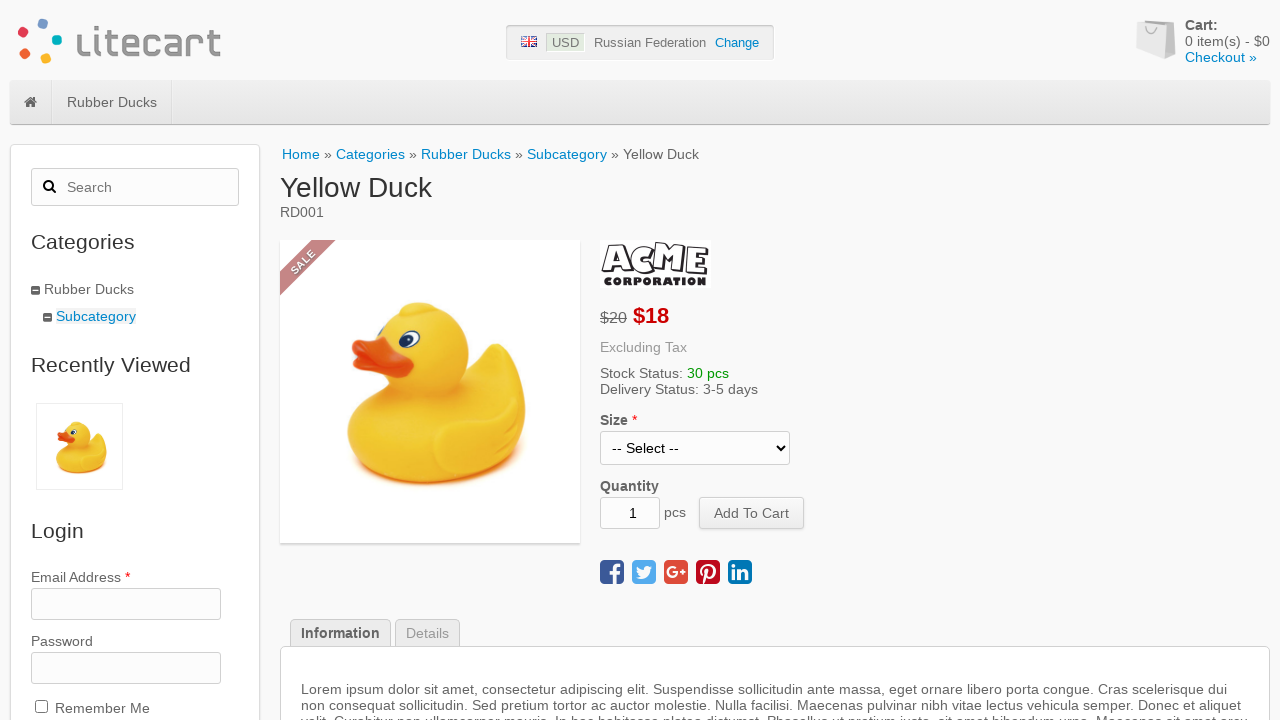

Located sale price element on product detail page
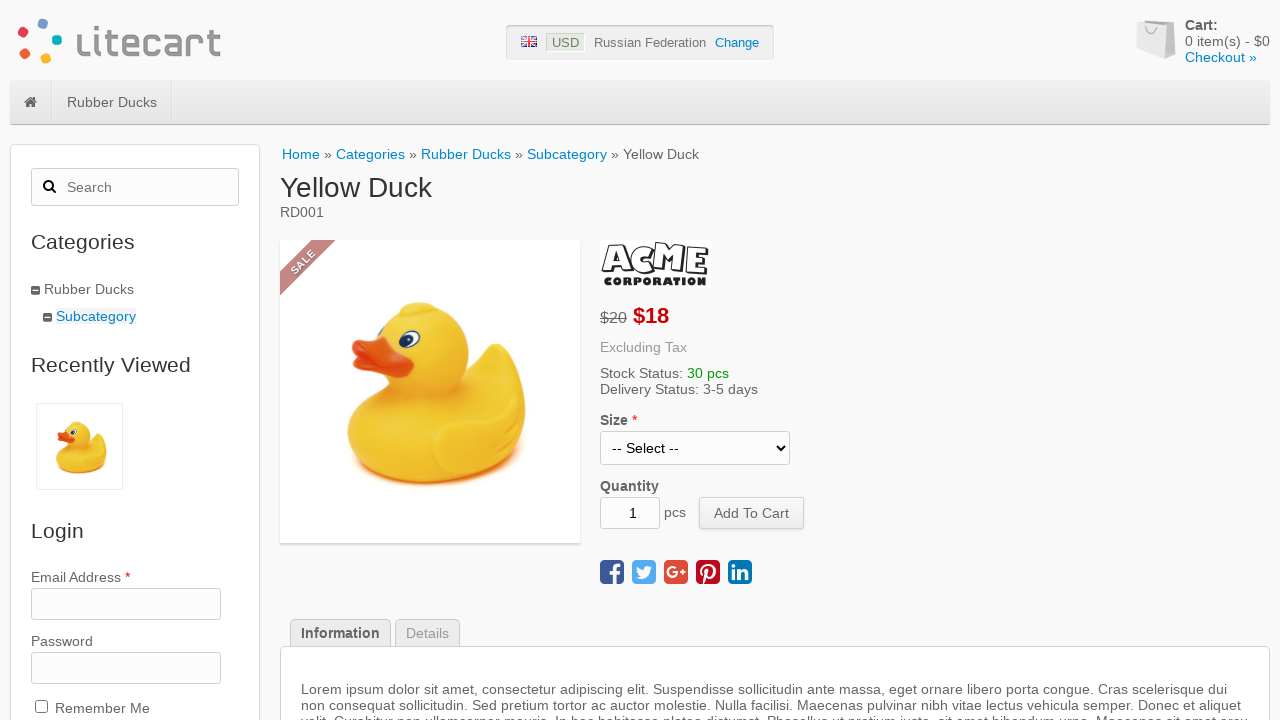

Evaluated CSS color property for regular price on product detail page
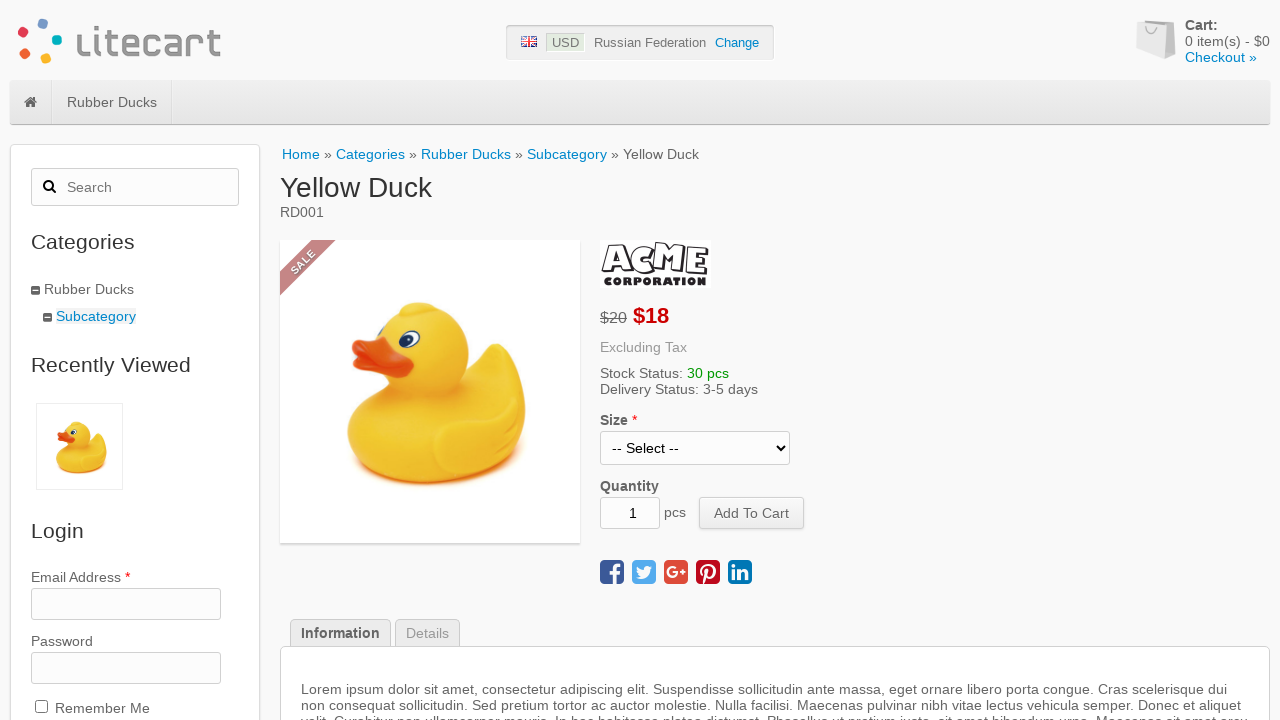

Evaluated CSS font-size property for regular price on product detail page
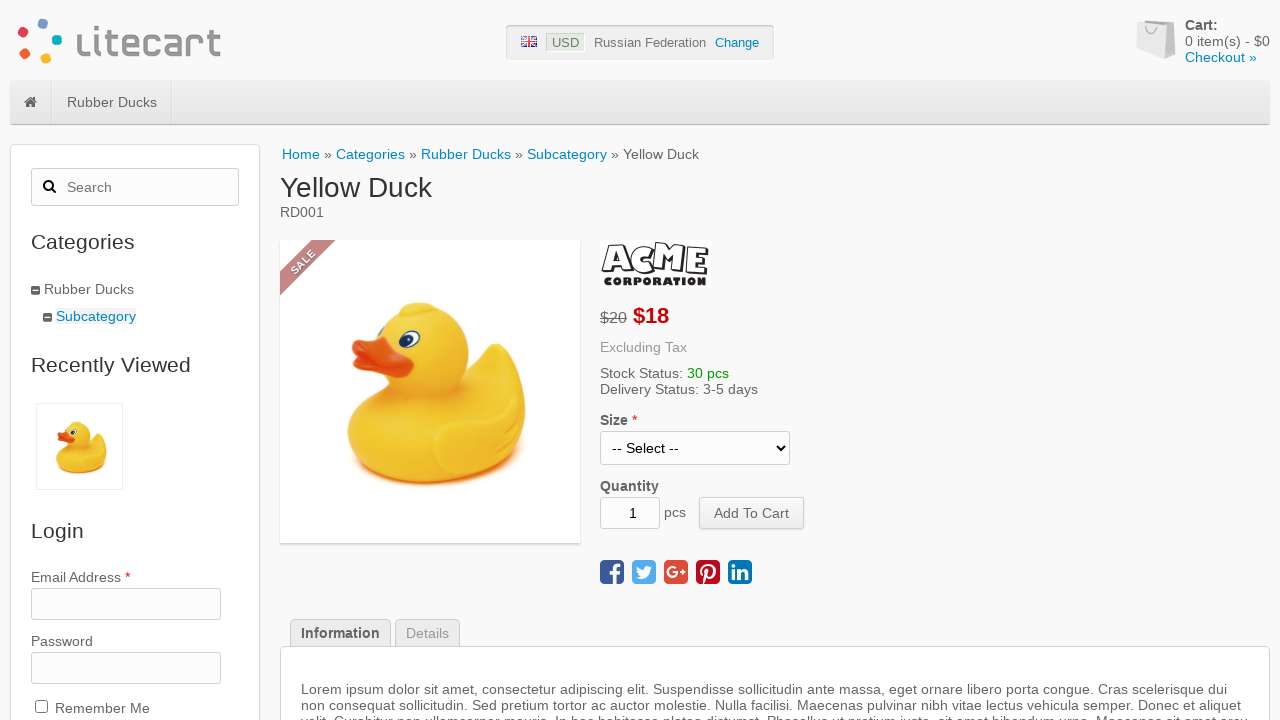

Evaluated CSS color property for sale price on product detail page
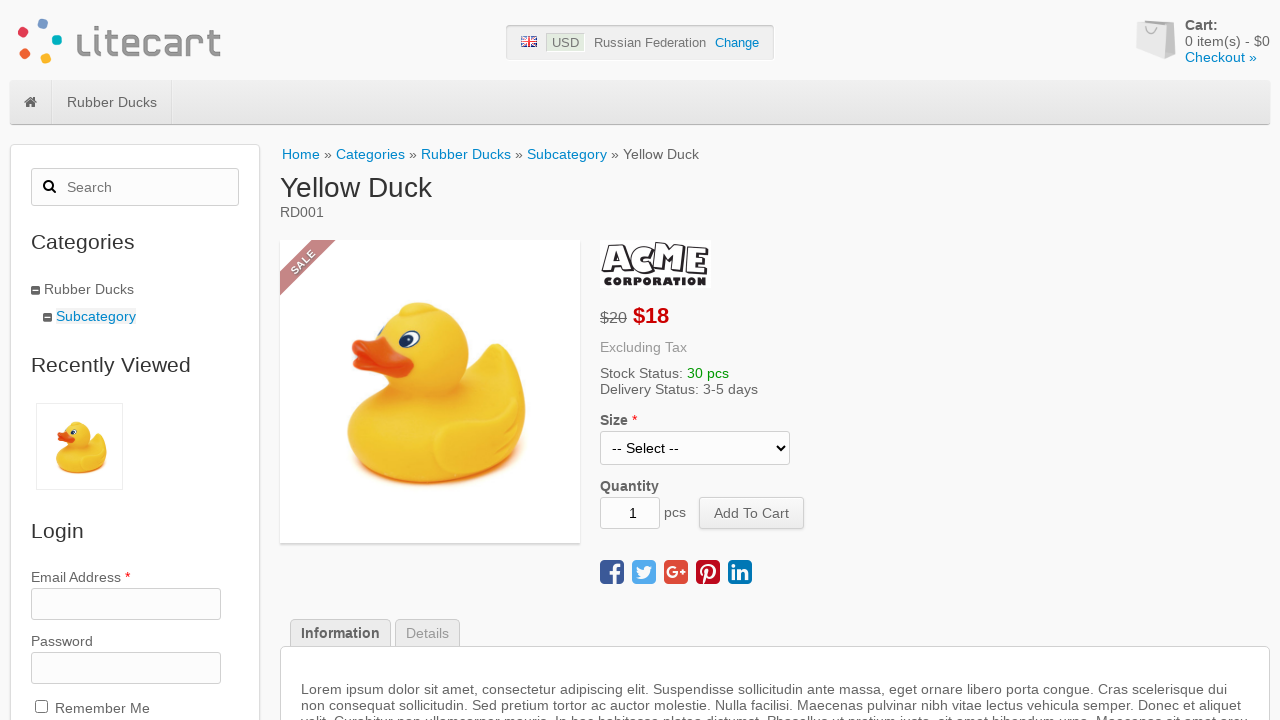

Evaluated CSS font-weight property for sale price on product detail page
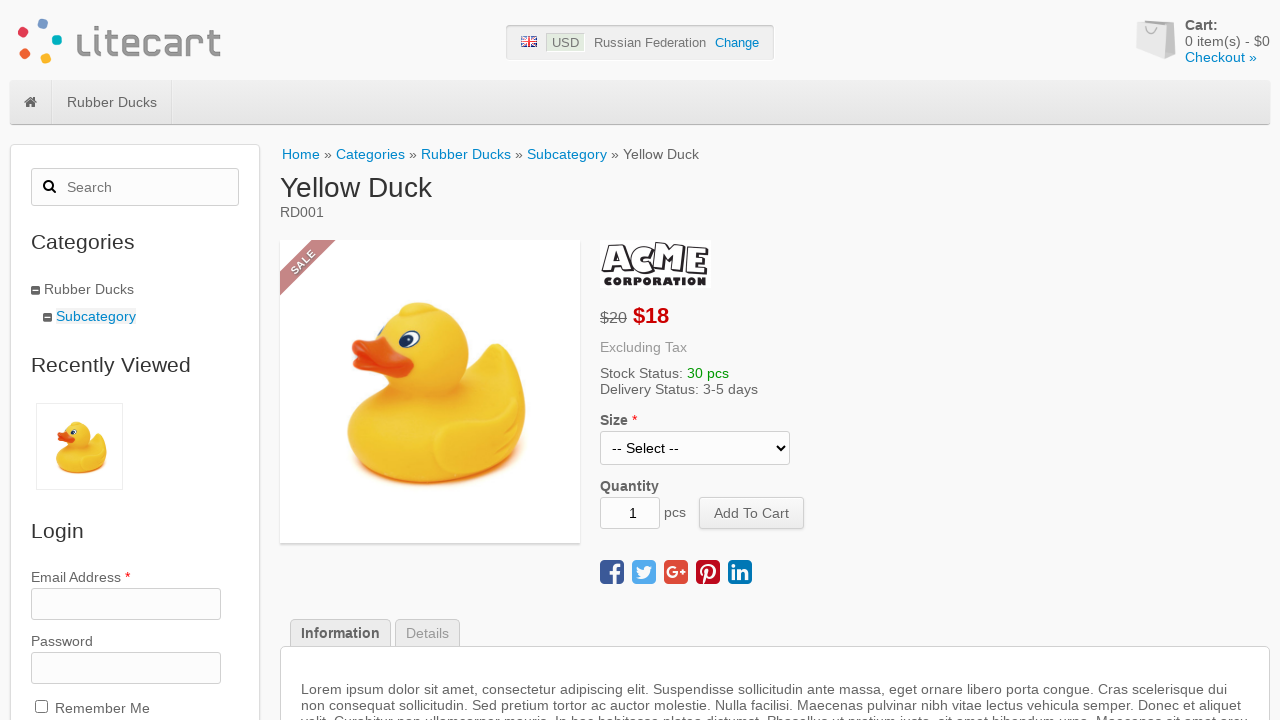

Evaluated CSS font-size property for sale price on product detail page
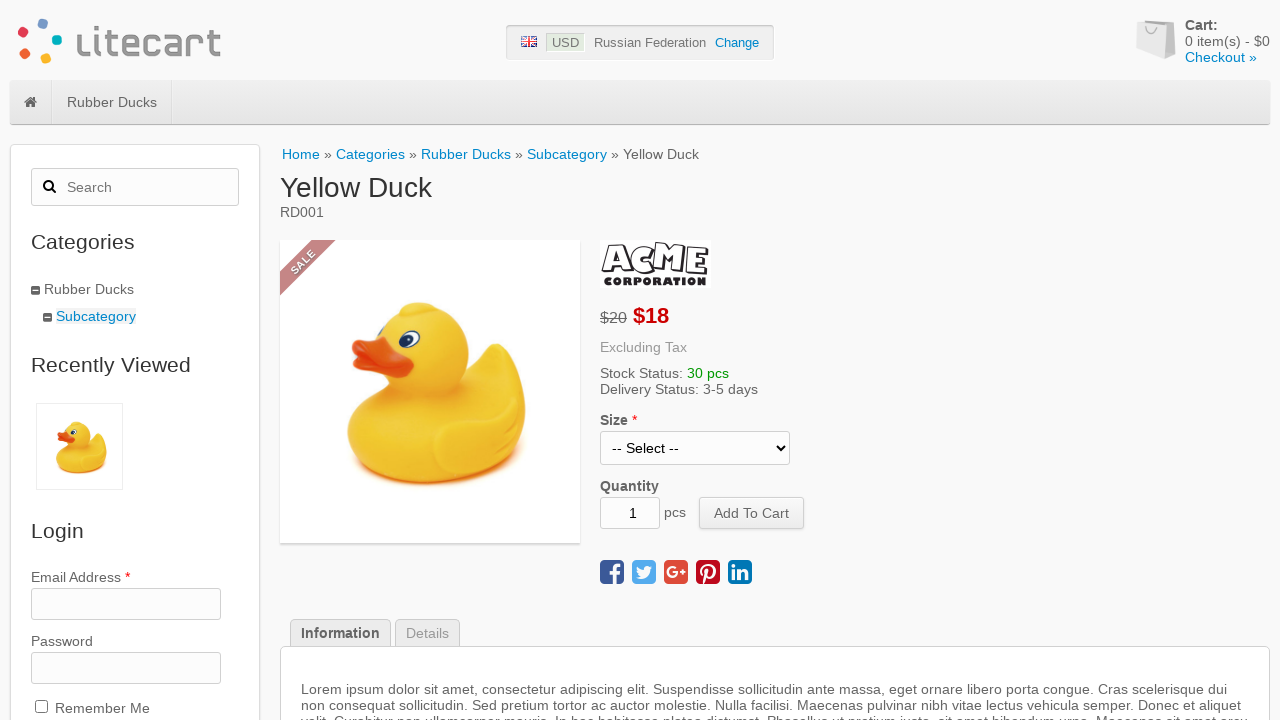

Assertion passed: Product names match between main page and product detail page
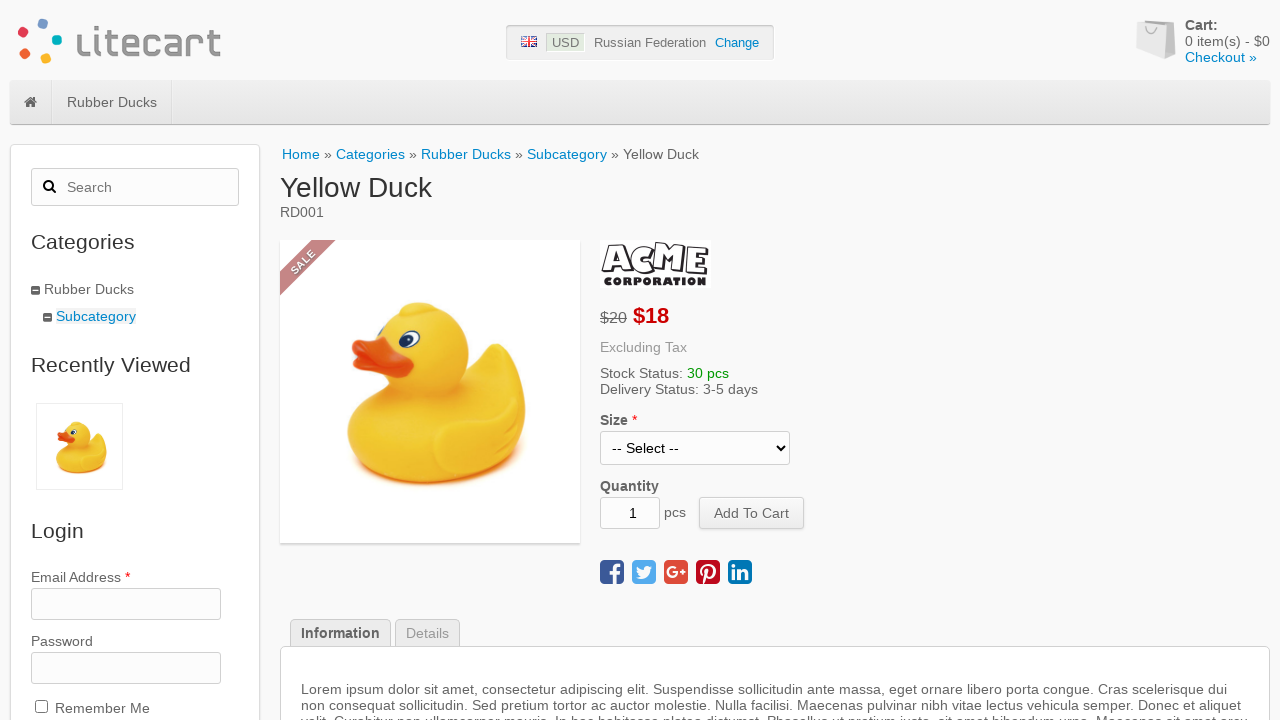

Assertion passed: Regular prices match between main page and product detail page
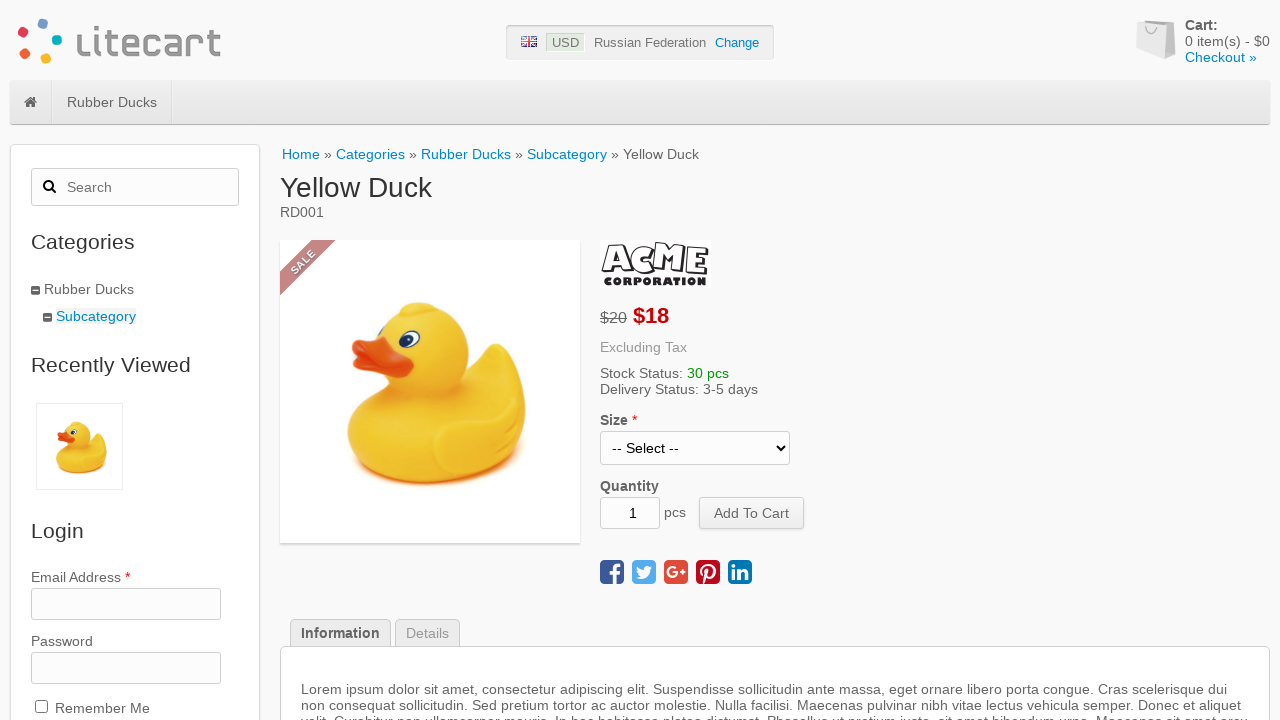

Assertion passed: Sale prices match between main page and product detail page
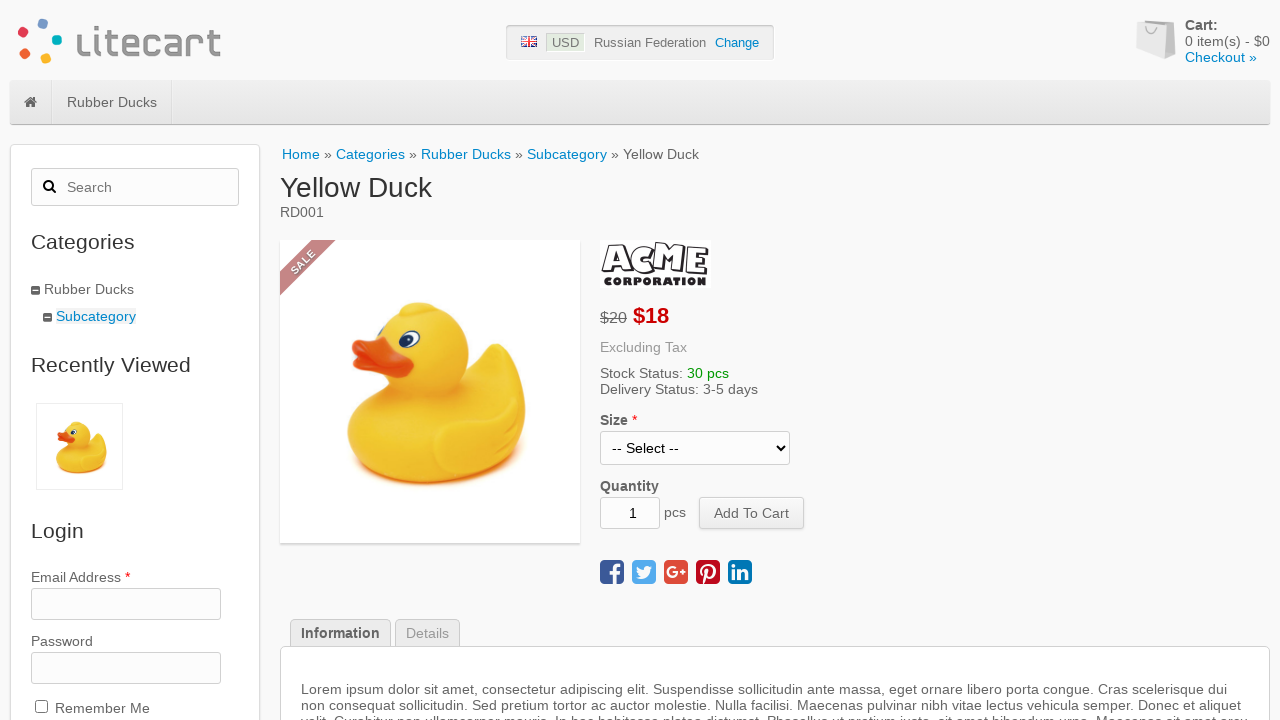

Assertion passed: Regular price is grey on main page
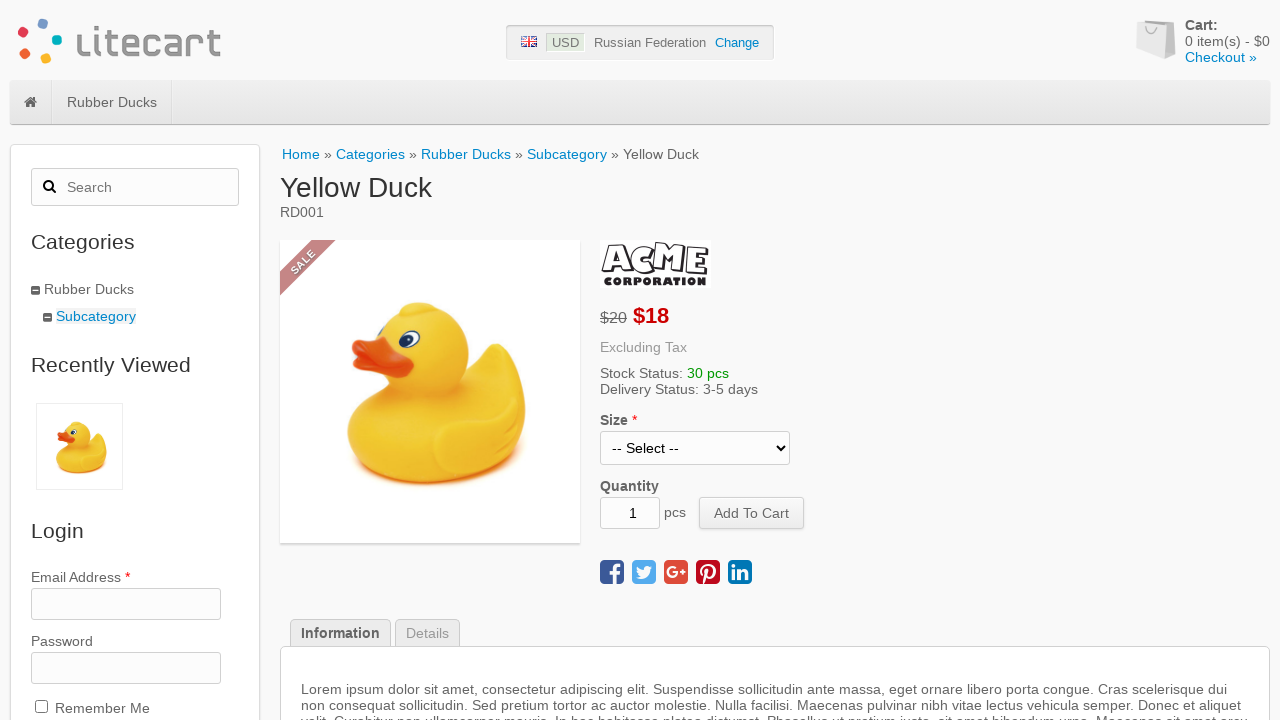

Assertion passed: Regular price is grey on product detail page
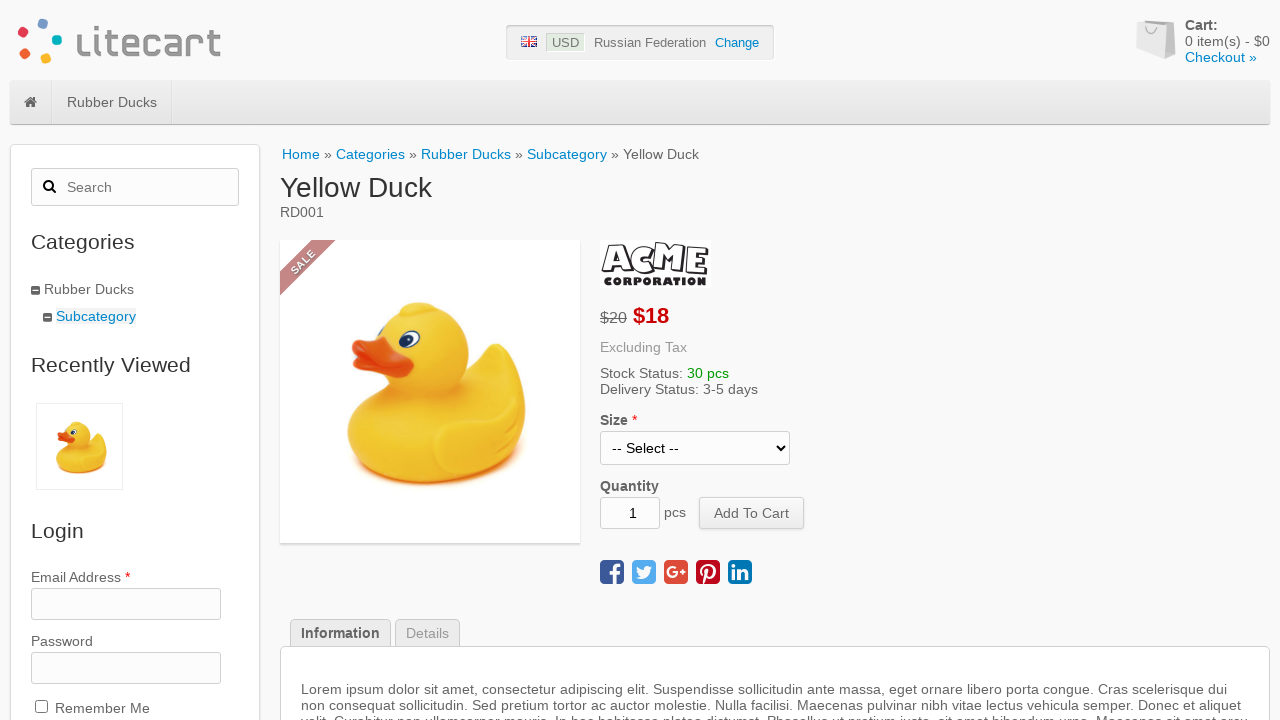

Assertion passed: Sale price is red on main page
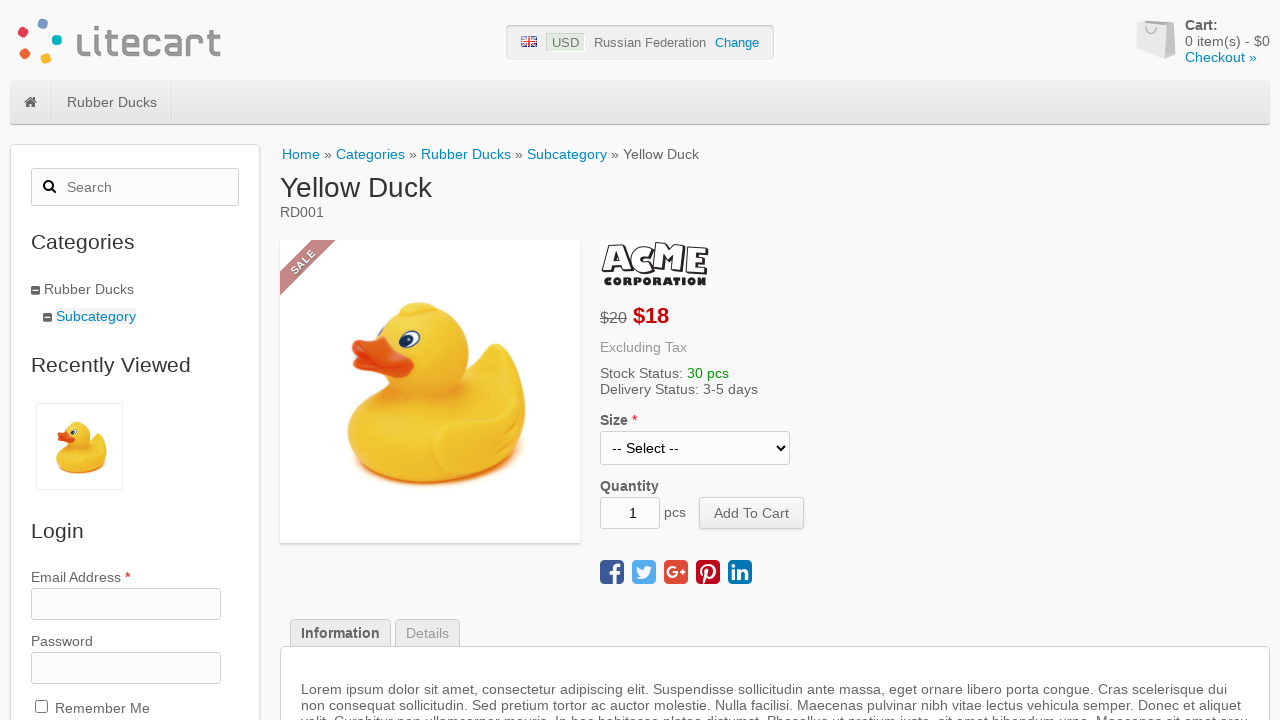

Assertion passed: Sale price is red on product detail page
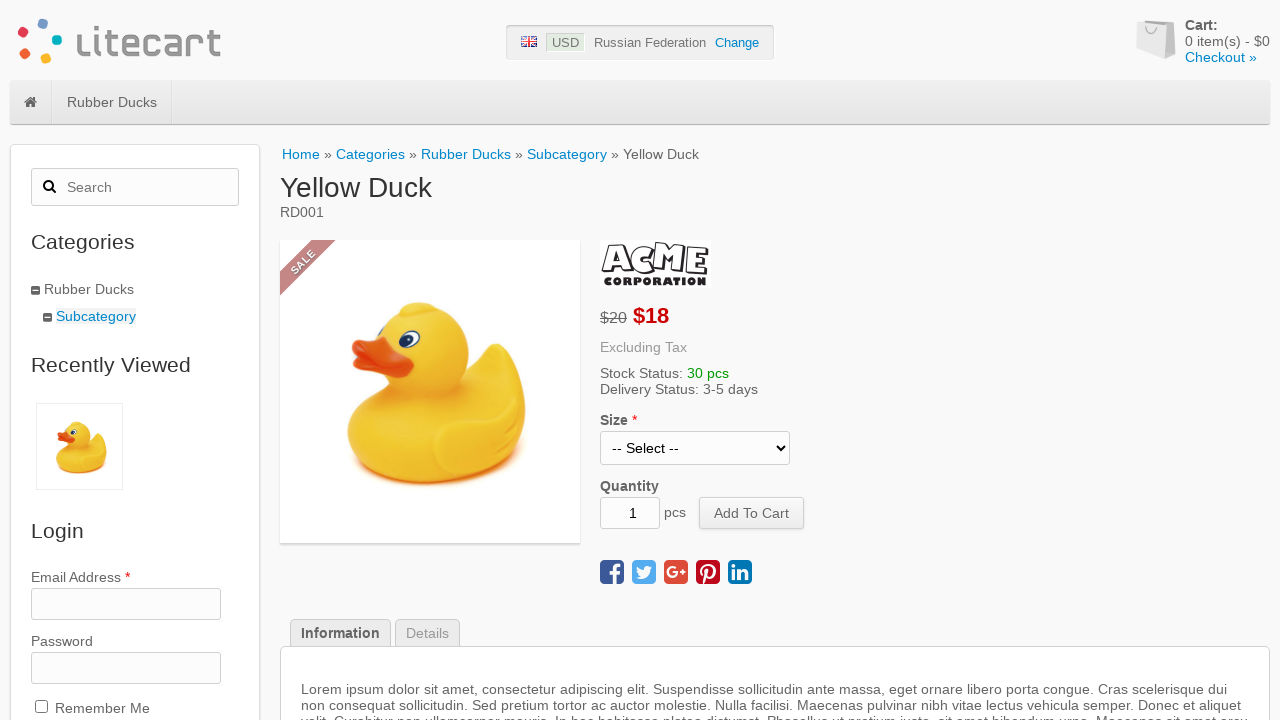

Assertion passed: Sale price is bold on main page
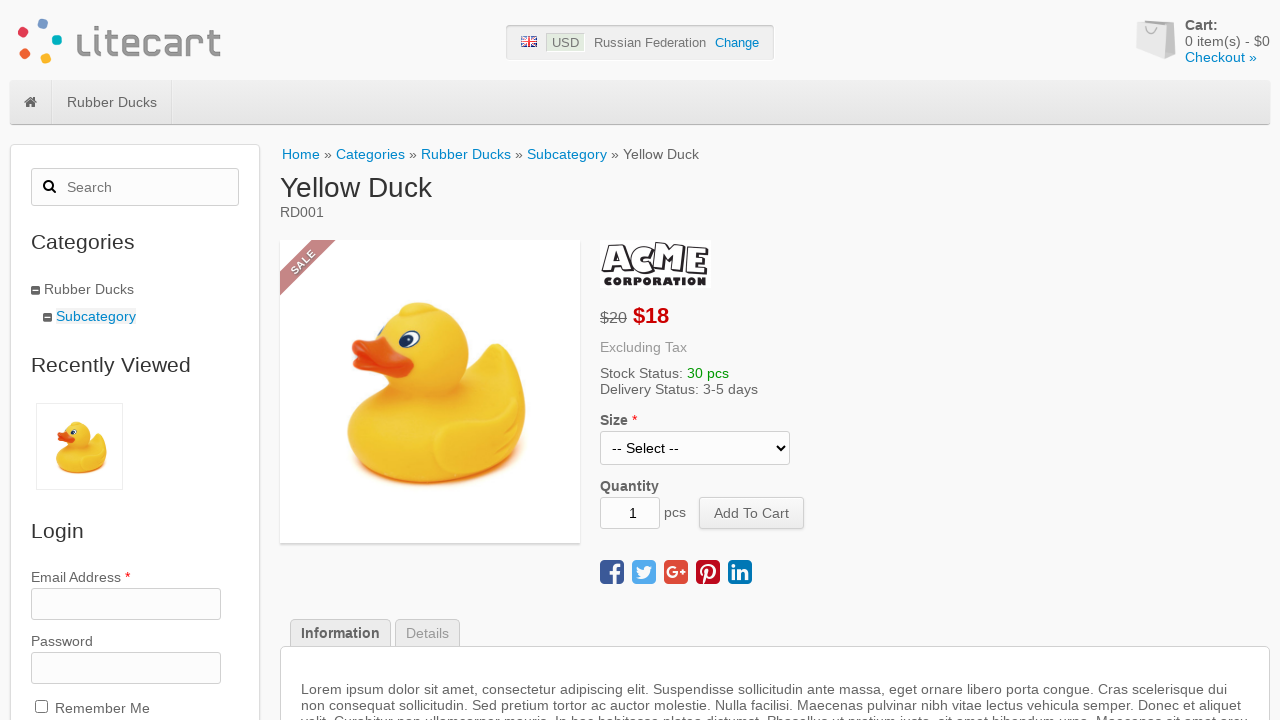

Assertion passed: Sale price is bold on product detail page
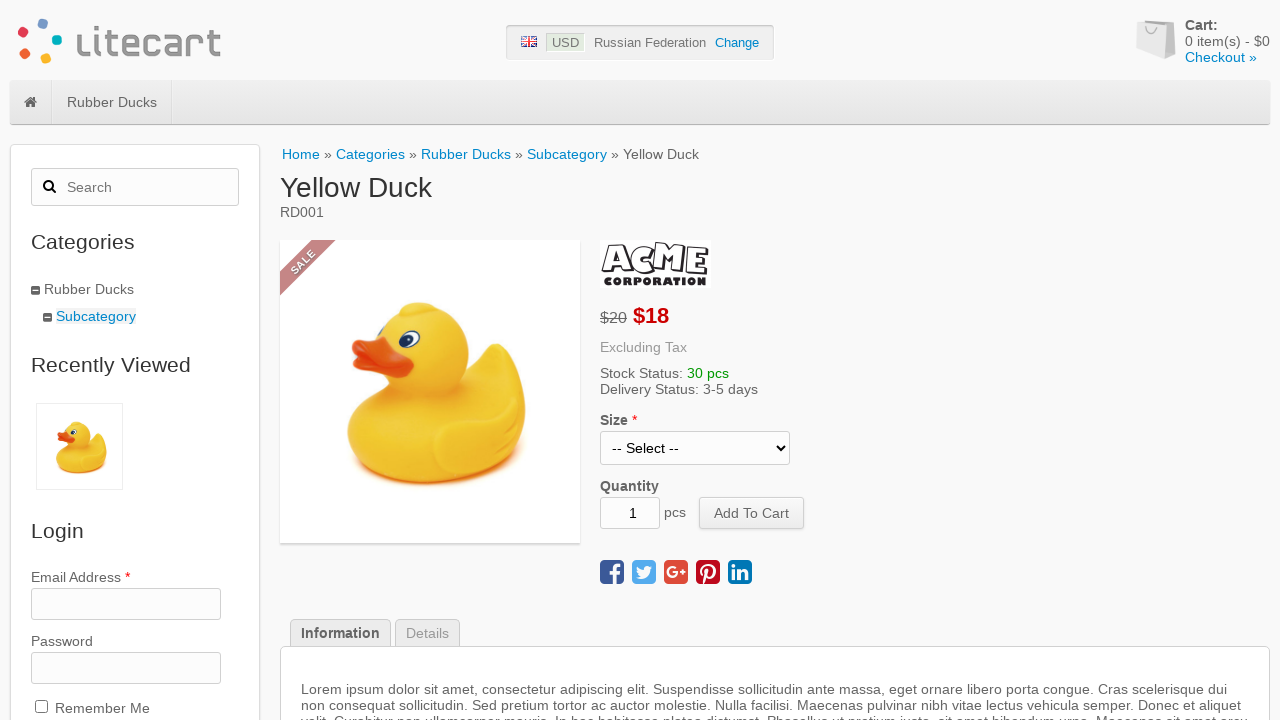

Assertion passed: Sale price font is larger than regular price on main page
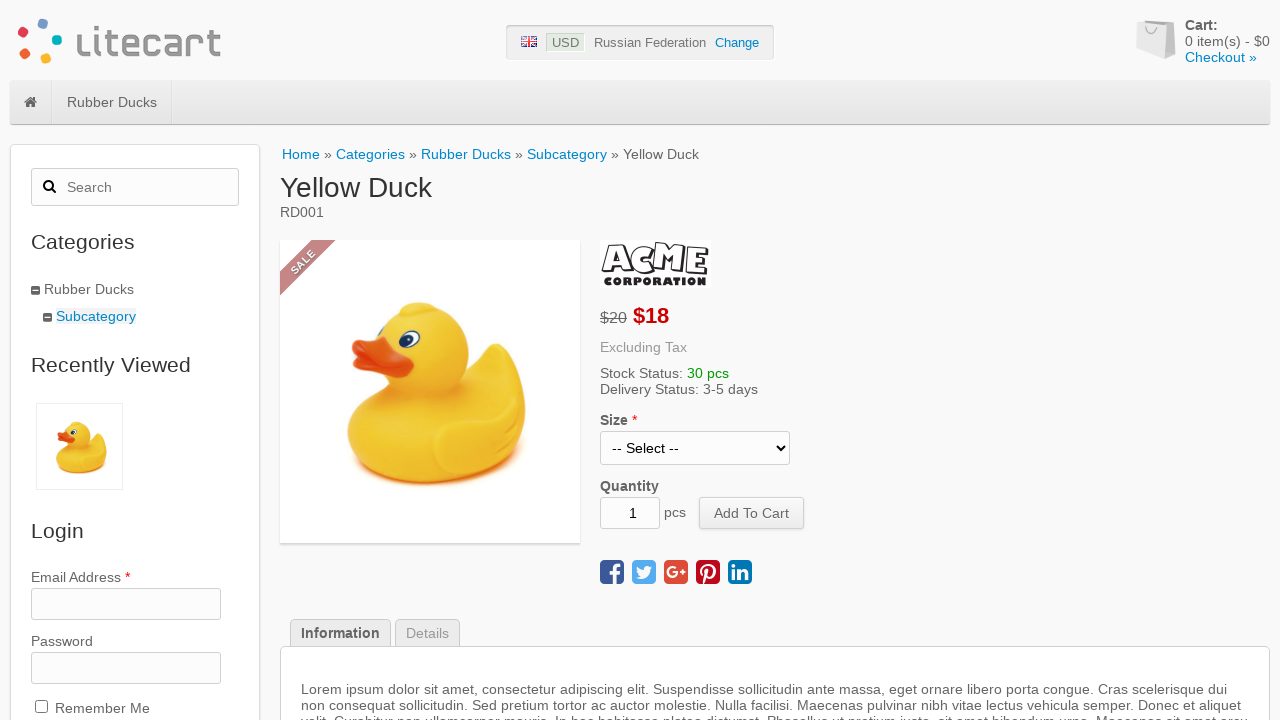

Assertion passed: Sale price font is larger than regular price on product detail page
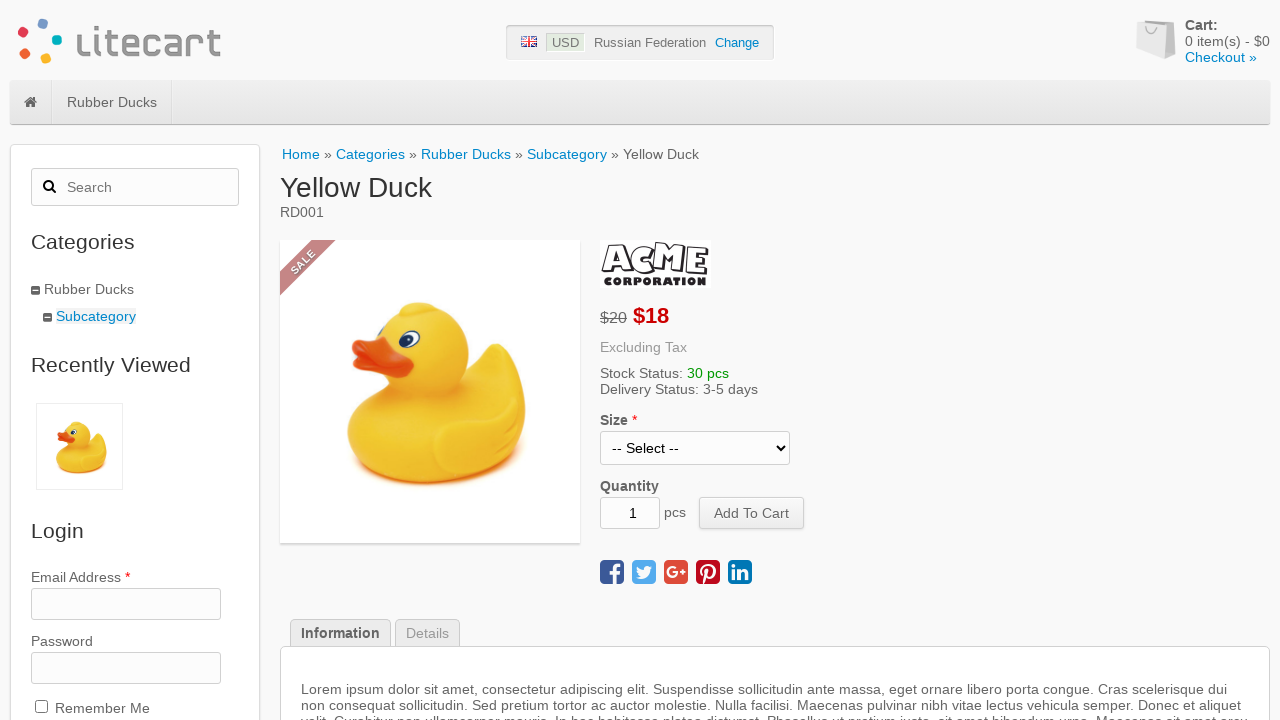

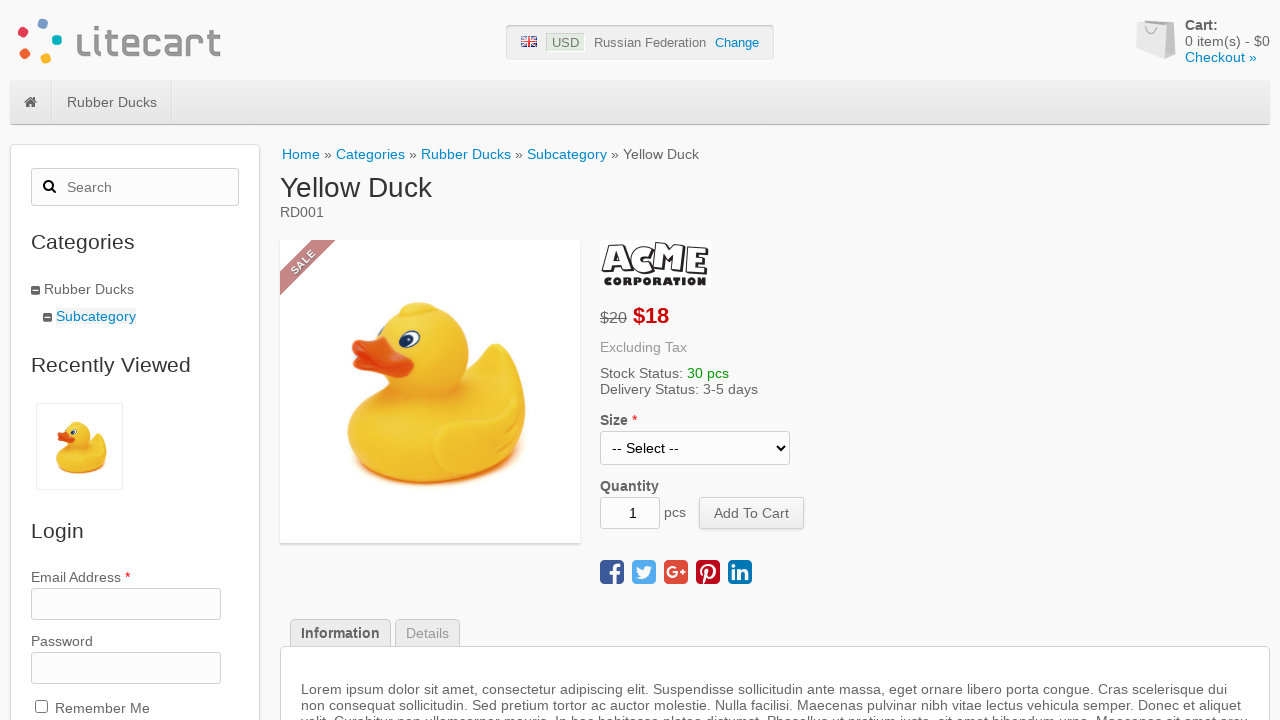